Waits for a price to drop to $100, clicks a booking button, then solves a mathematical problem and submits the answer

Starting URL: http://suninjuly.github.io/explicit_wait2.html

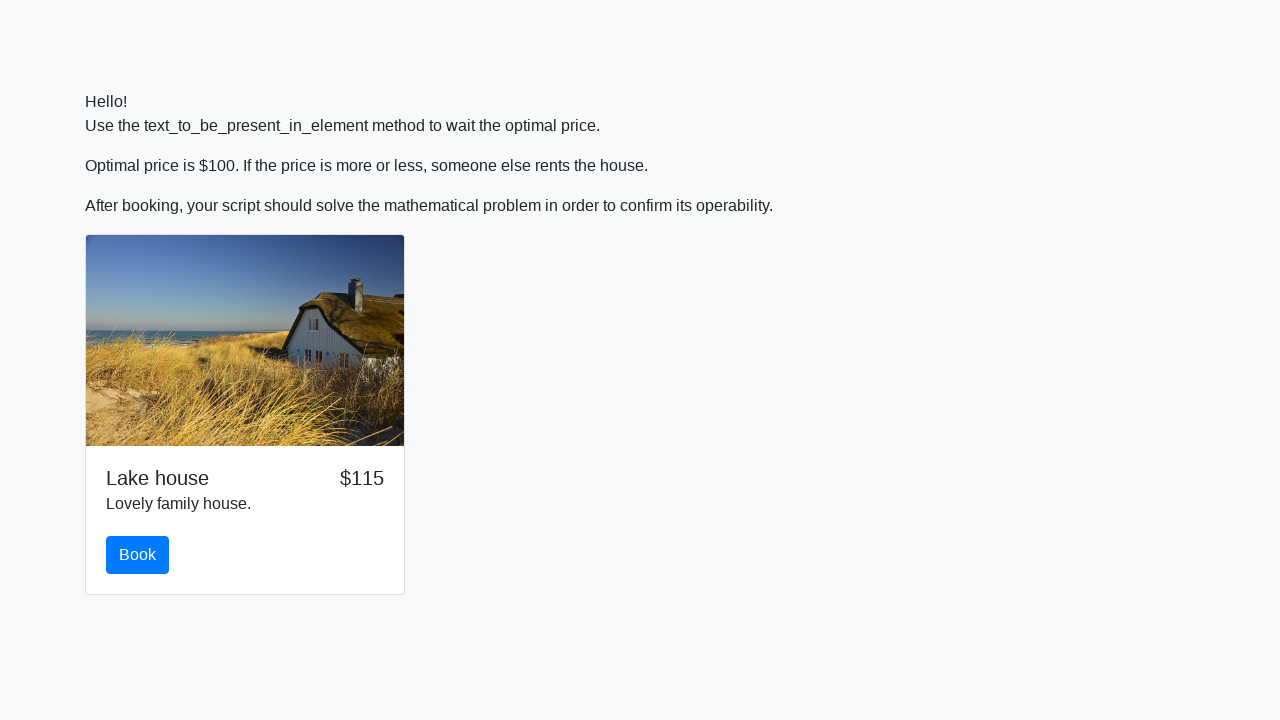

Waited for price to drop to $100
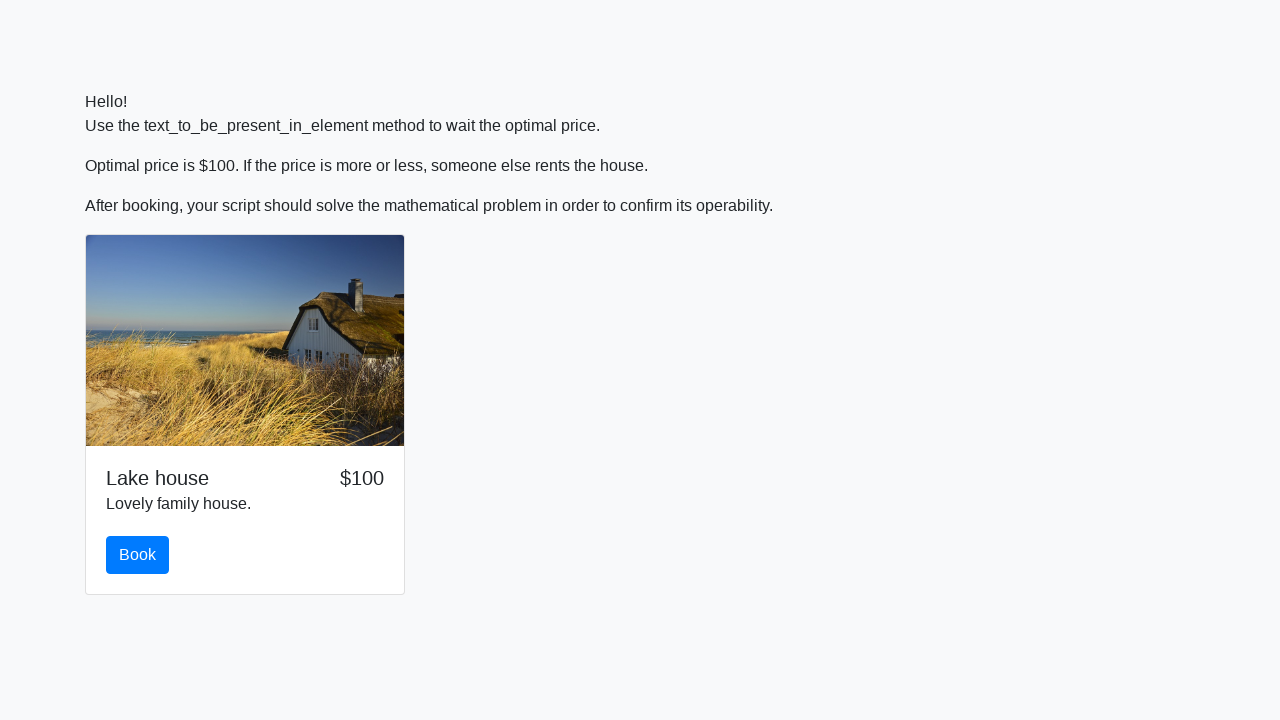

Clicked the Book button at (138, 555) on #book
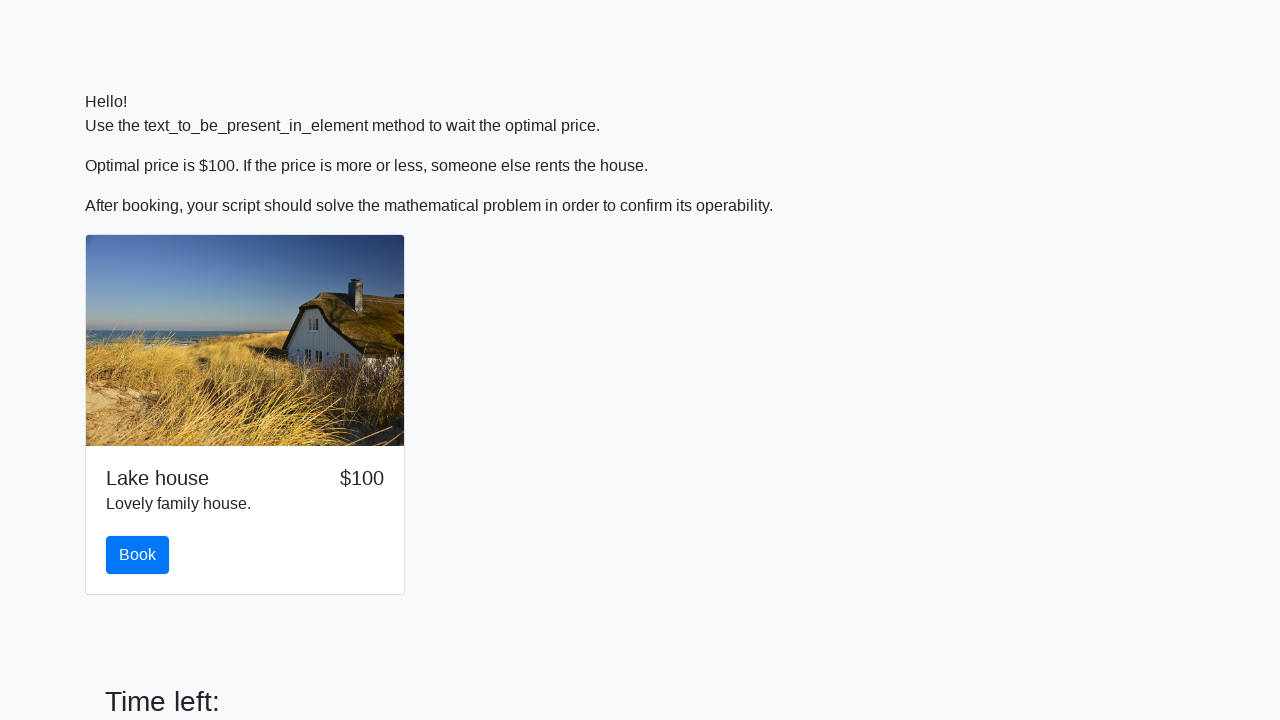

Retrieved number value: 618
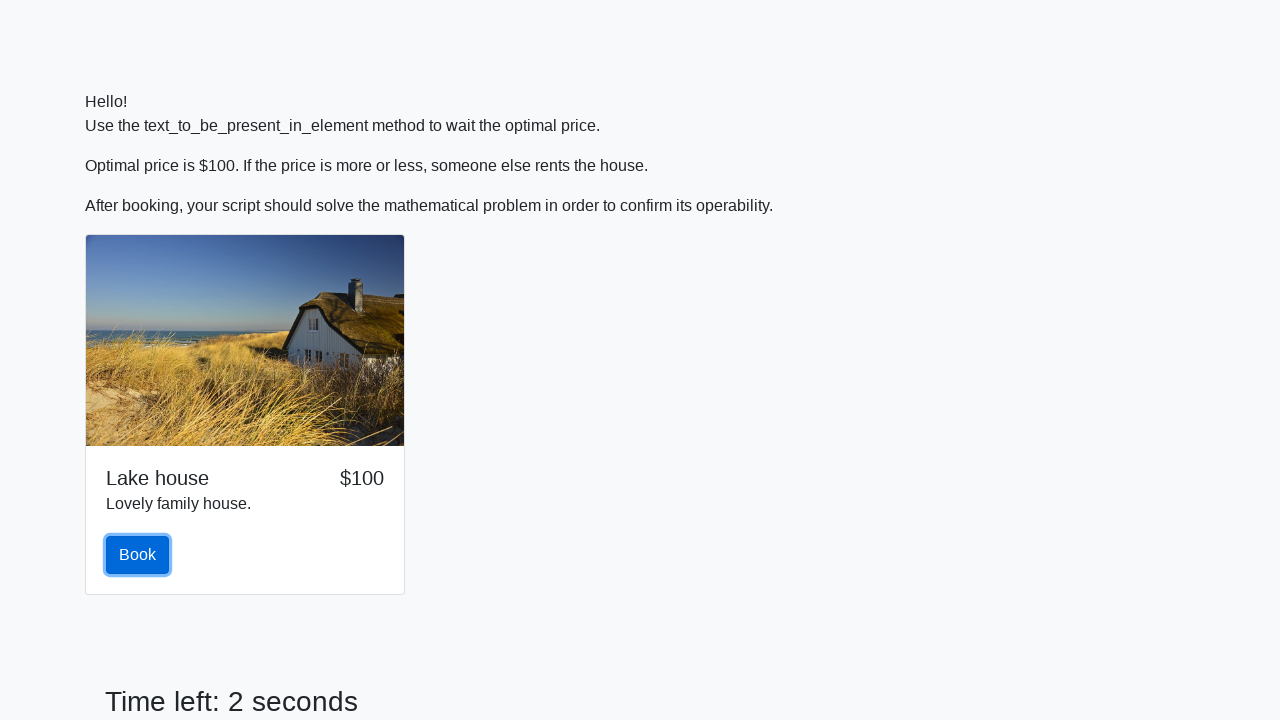

Calculated mathematical result: 2.2357120738976084
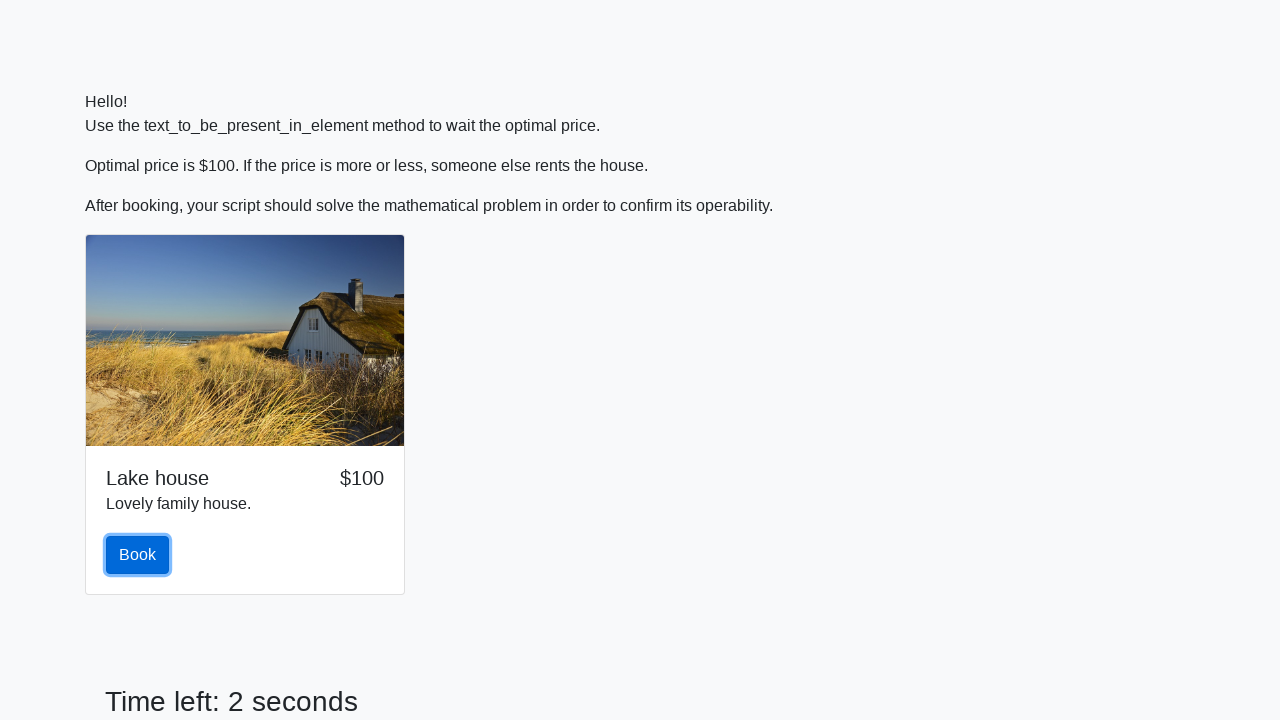

Filled answer field with calculated value on #answer
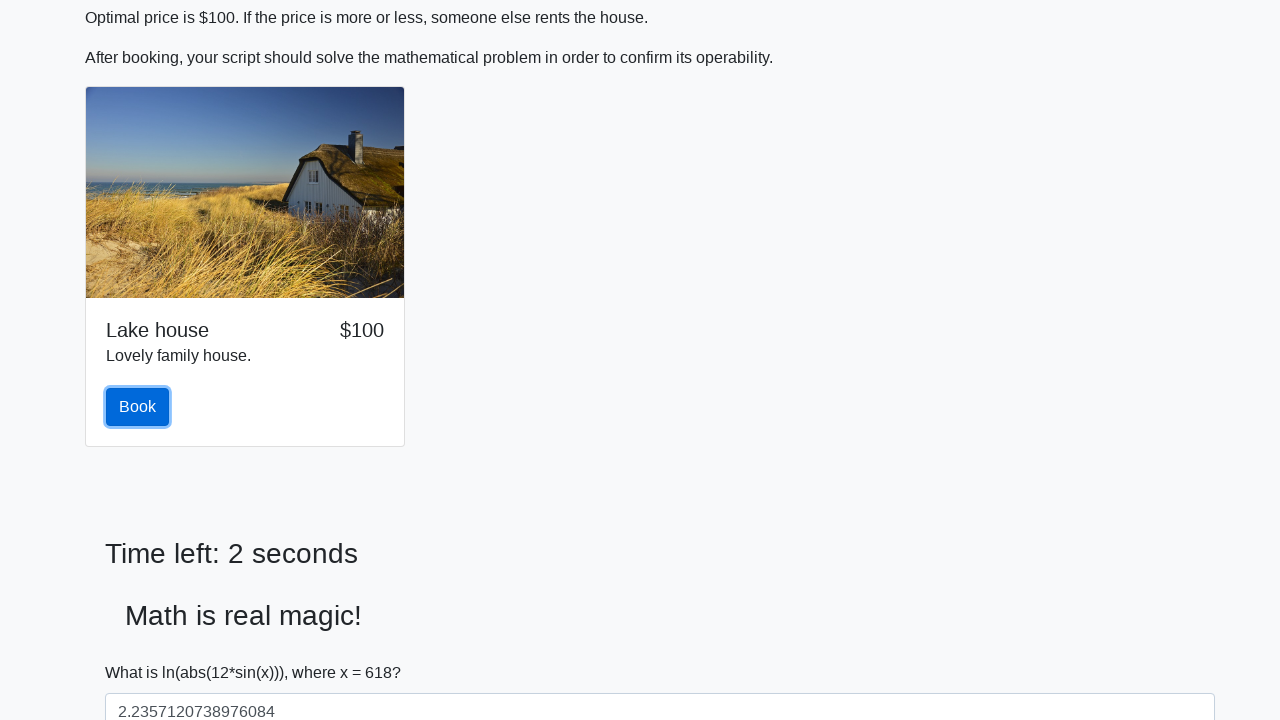

Submitted the solution at (143, 651) on #solve
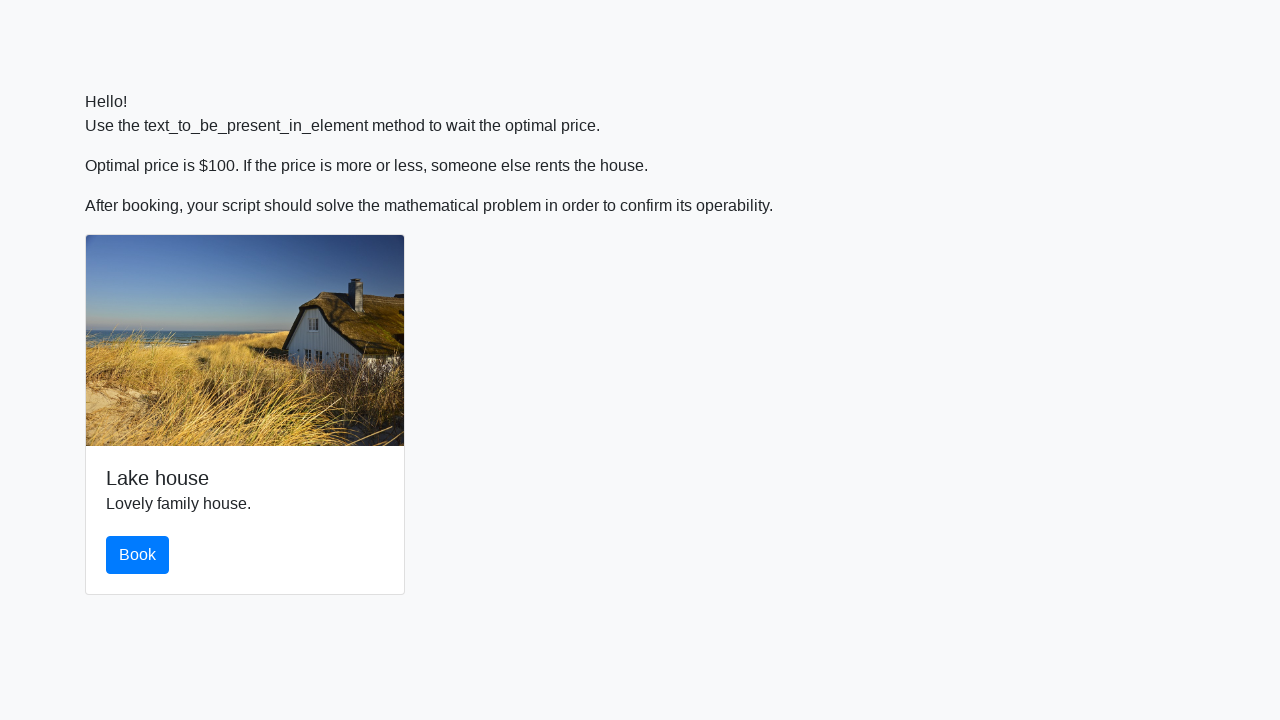

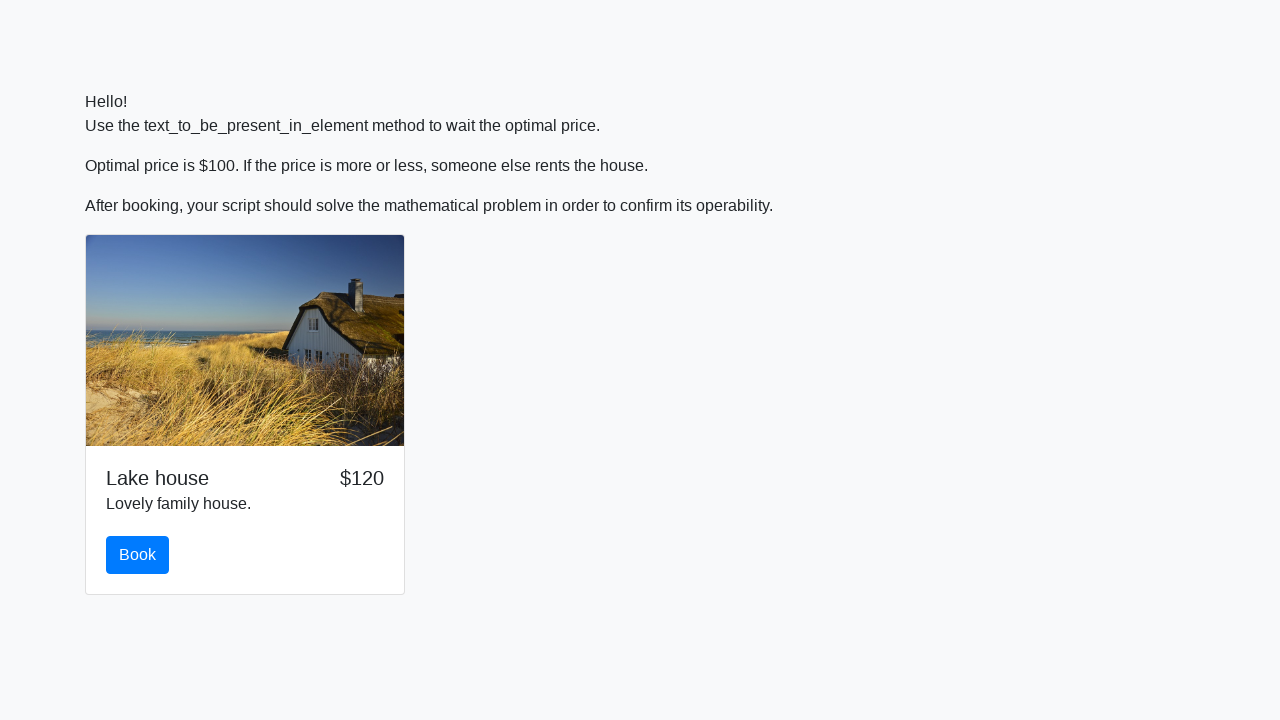